Tests the ACME Bank layout by logging in and waiting for dashboard elements to load

Starting URL: https://sandbox.applitools.com/bank?layoutAlgo=true

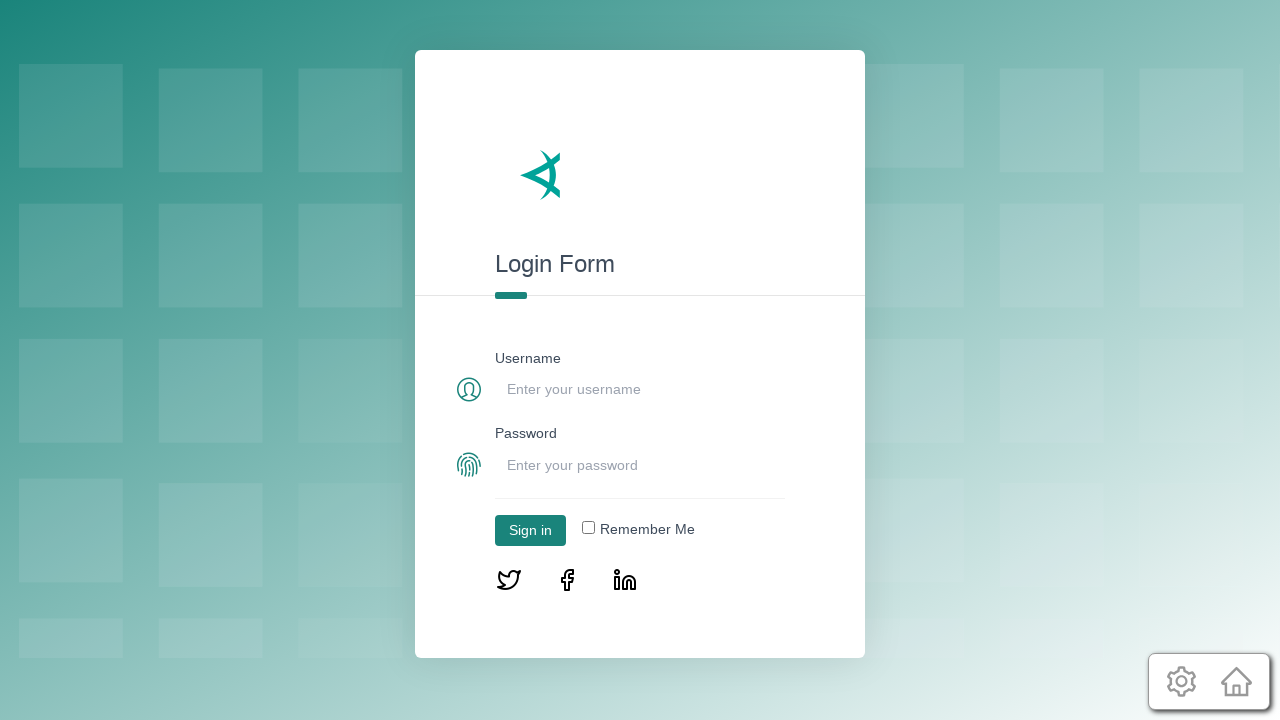

Navigated to ACME Bank login page
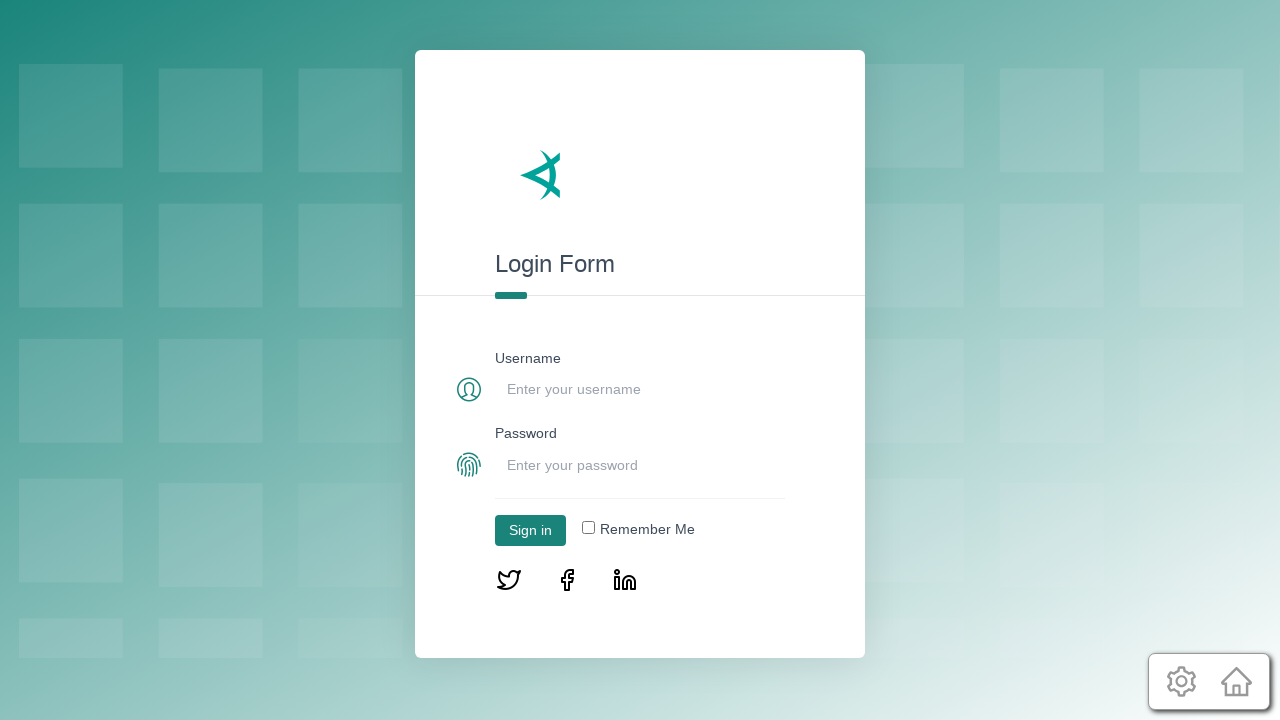

Filled username field with 'user' on #username
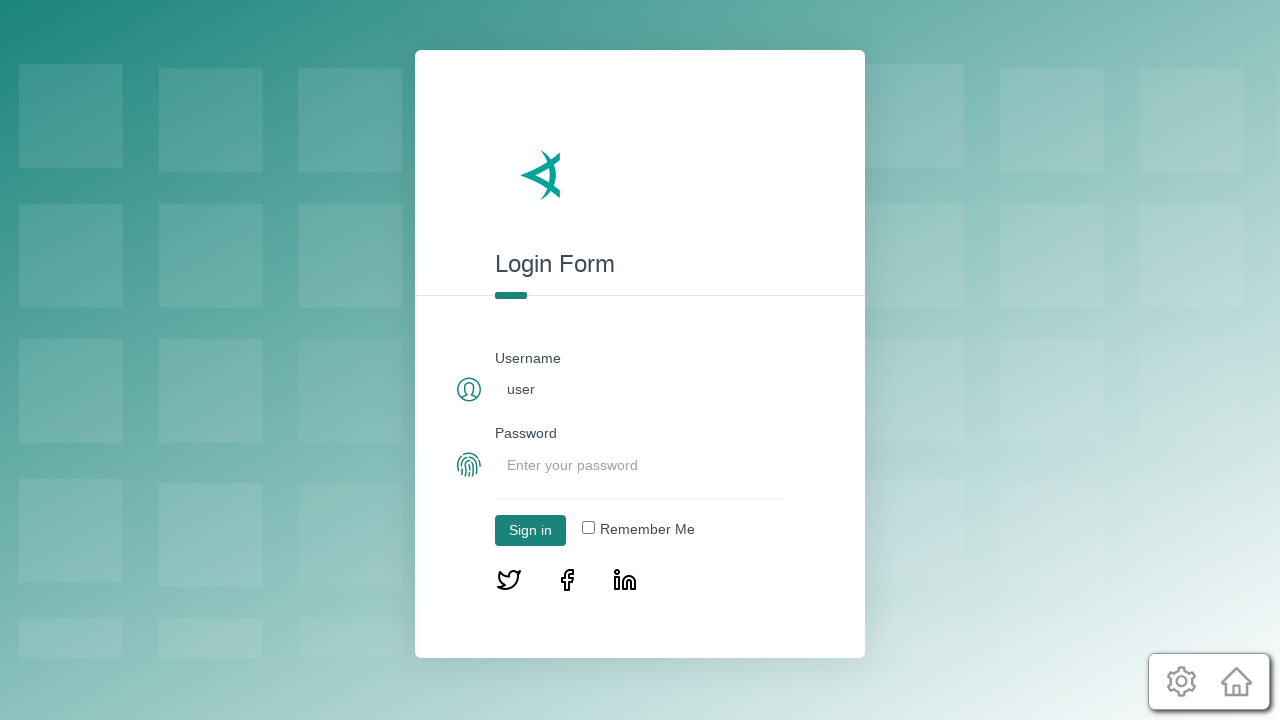

Filled password field with 'password' on #password
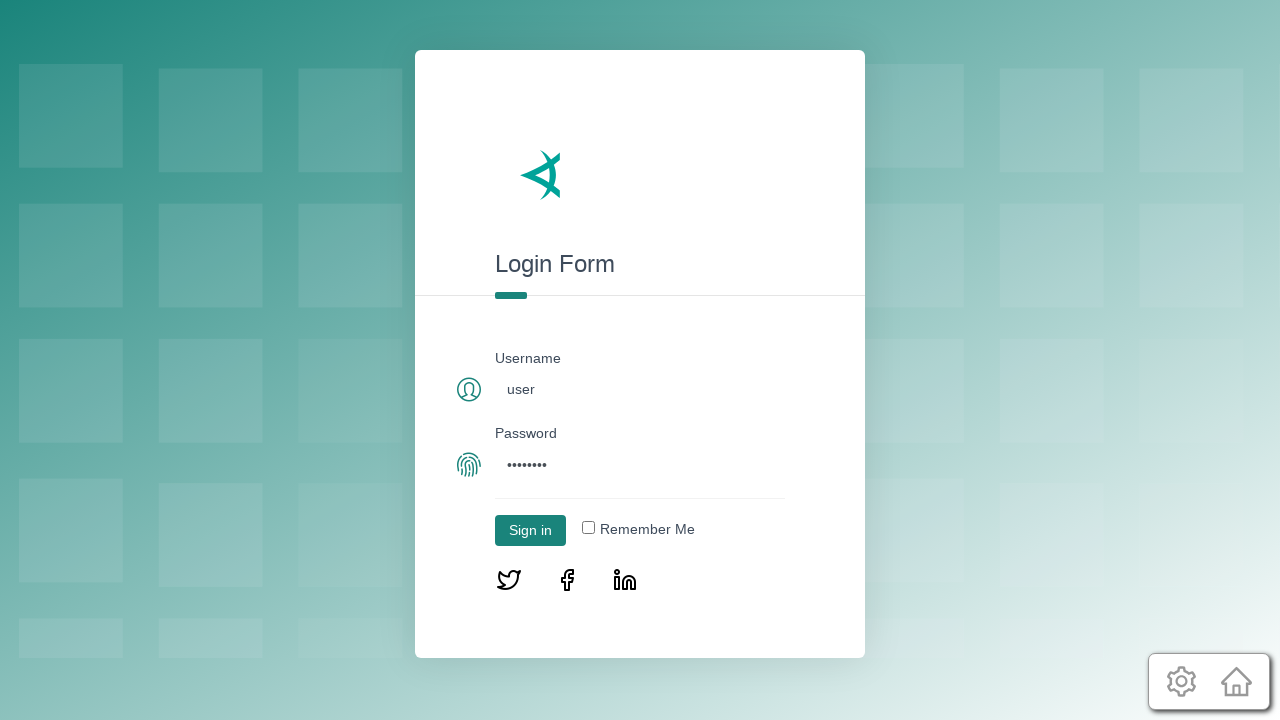

Clicked login button to authenticate at (530, 530) on #log-in
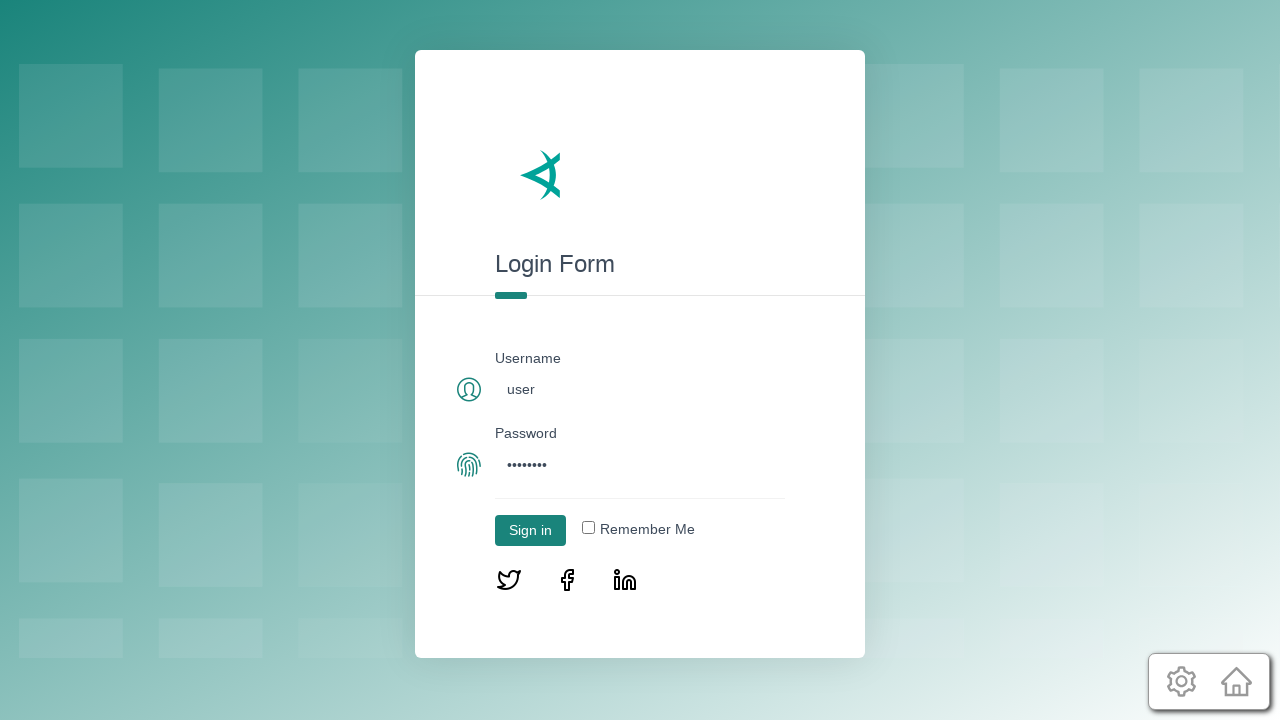

Dashboard account balances section loaded successfully
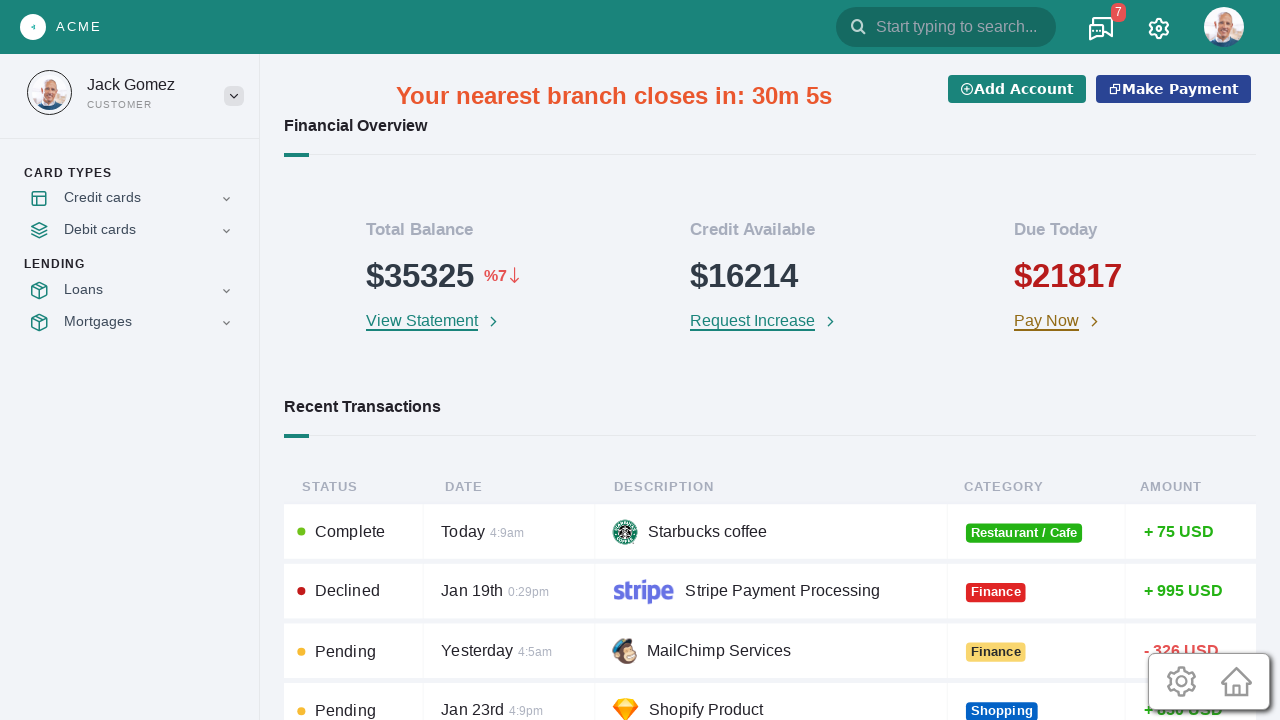

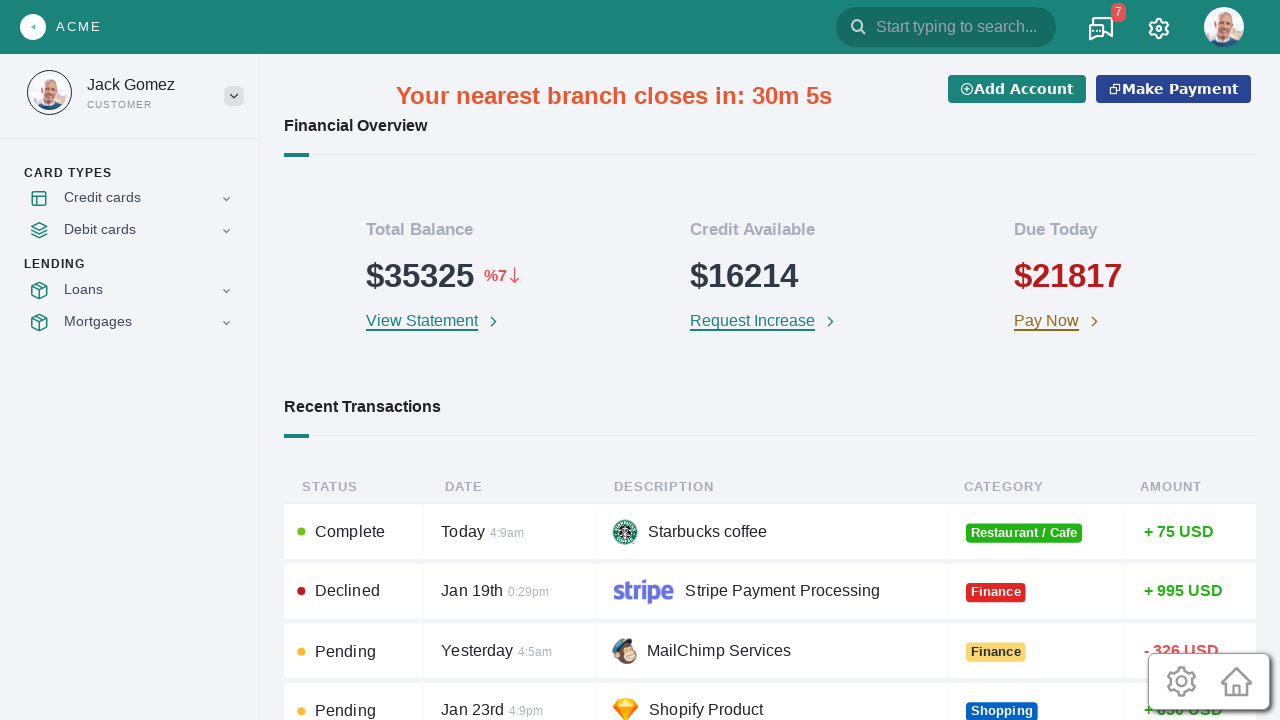